Tests adding a new todo item by typing in the input field and pressing enter

Starting URL: https://devmountain.github.io/qa_todos/

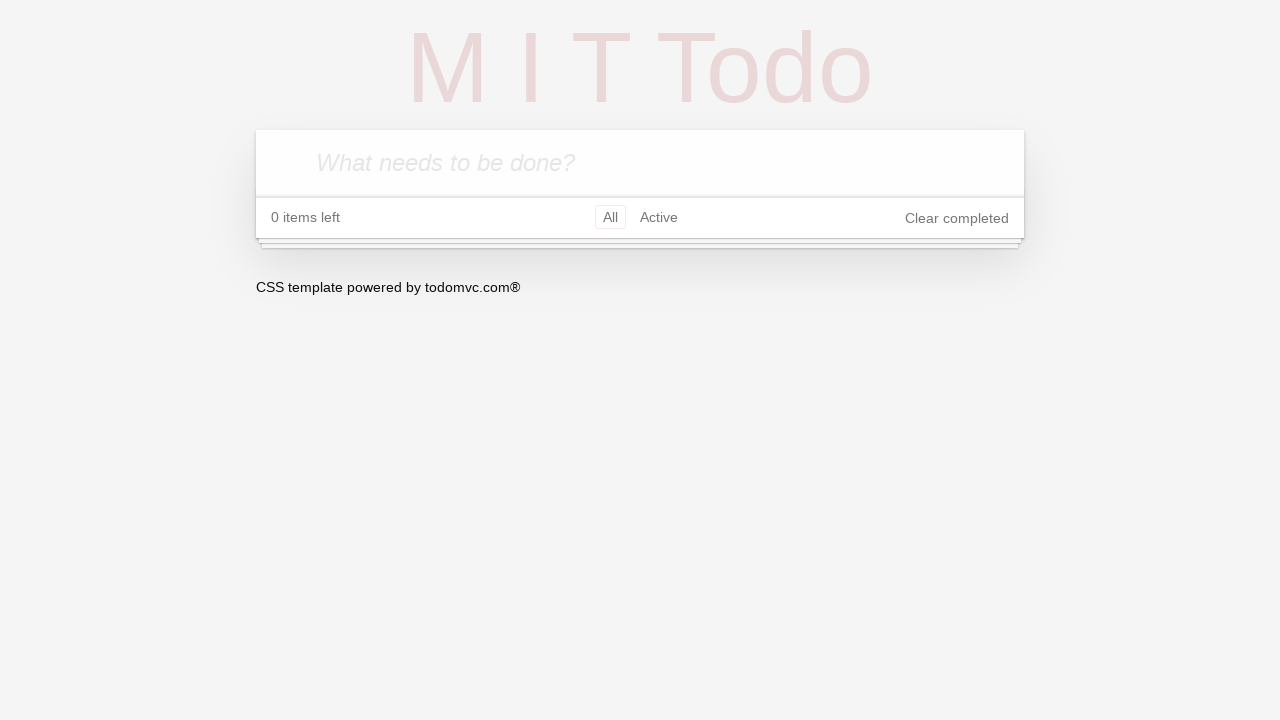

Todo input field loaded
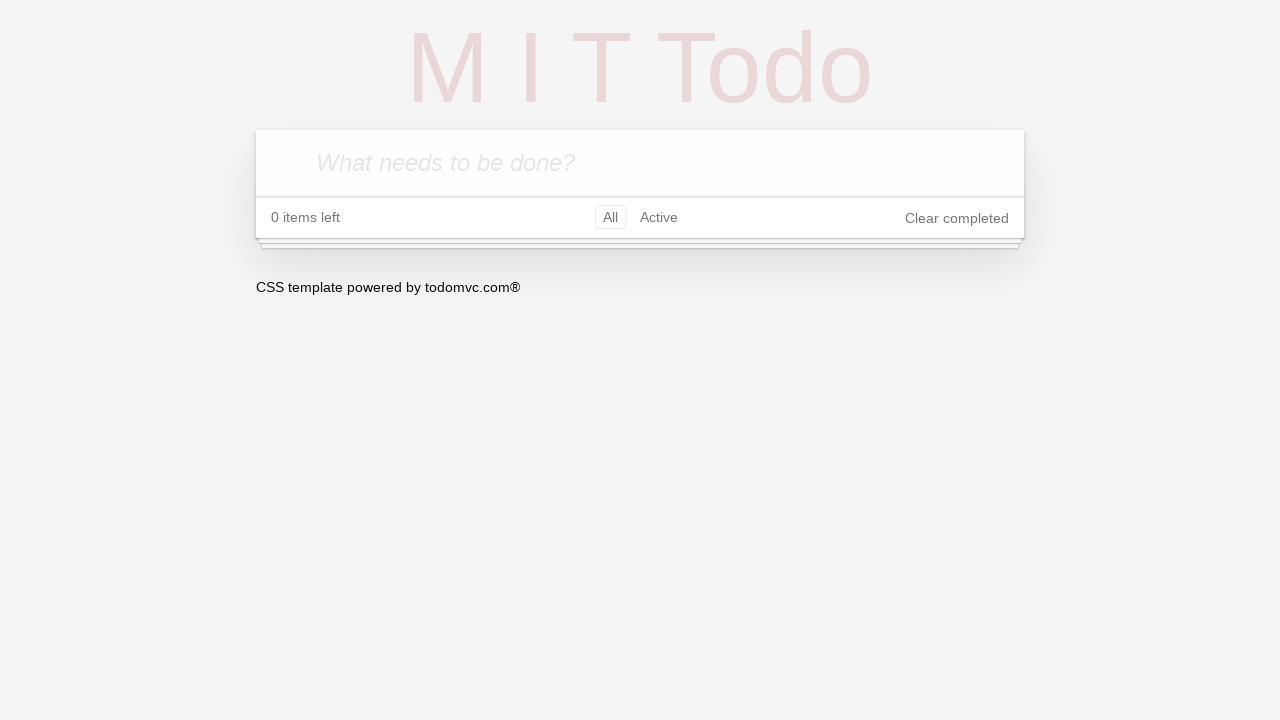

Filled todo input field with 'Test To-Do' on .new-todo
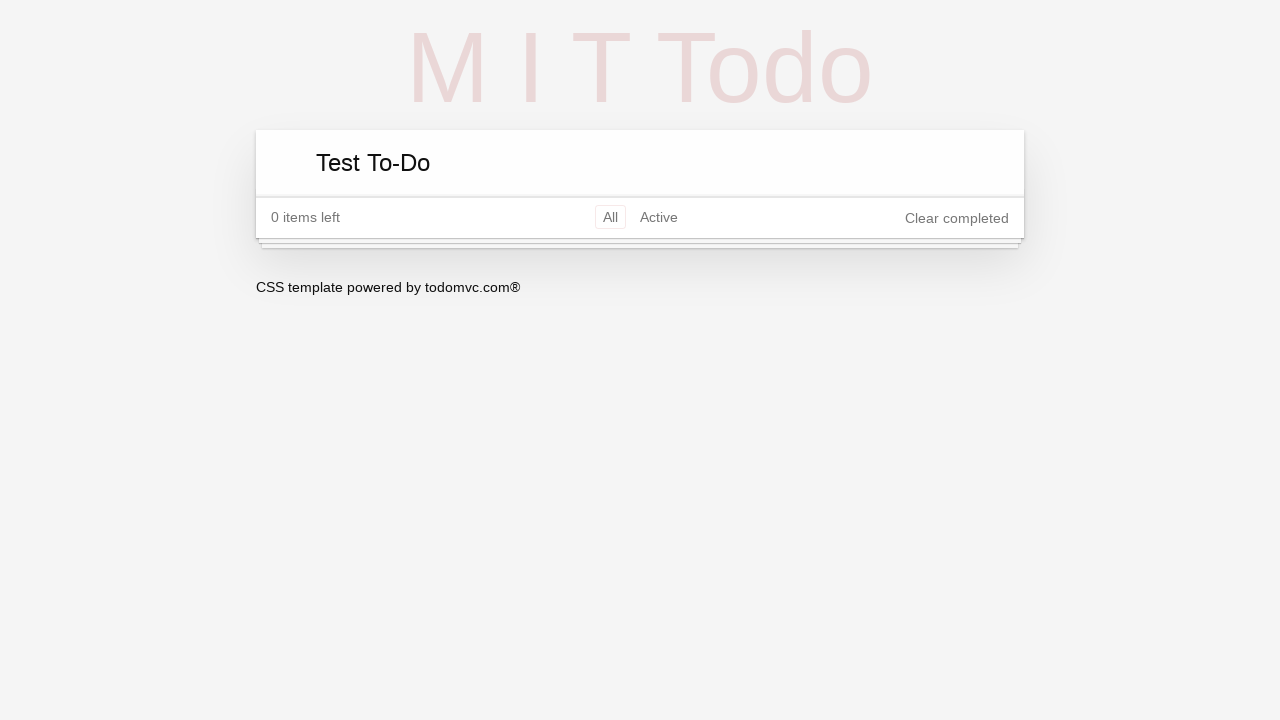

Pressed Enter to add todo item on .new-todo
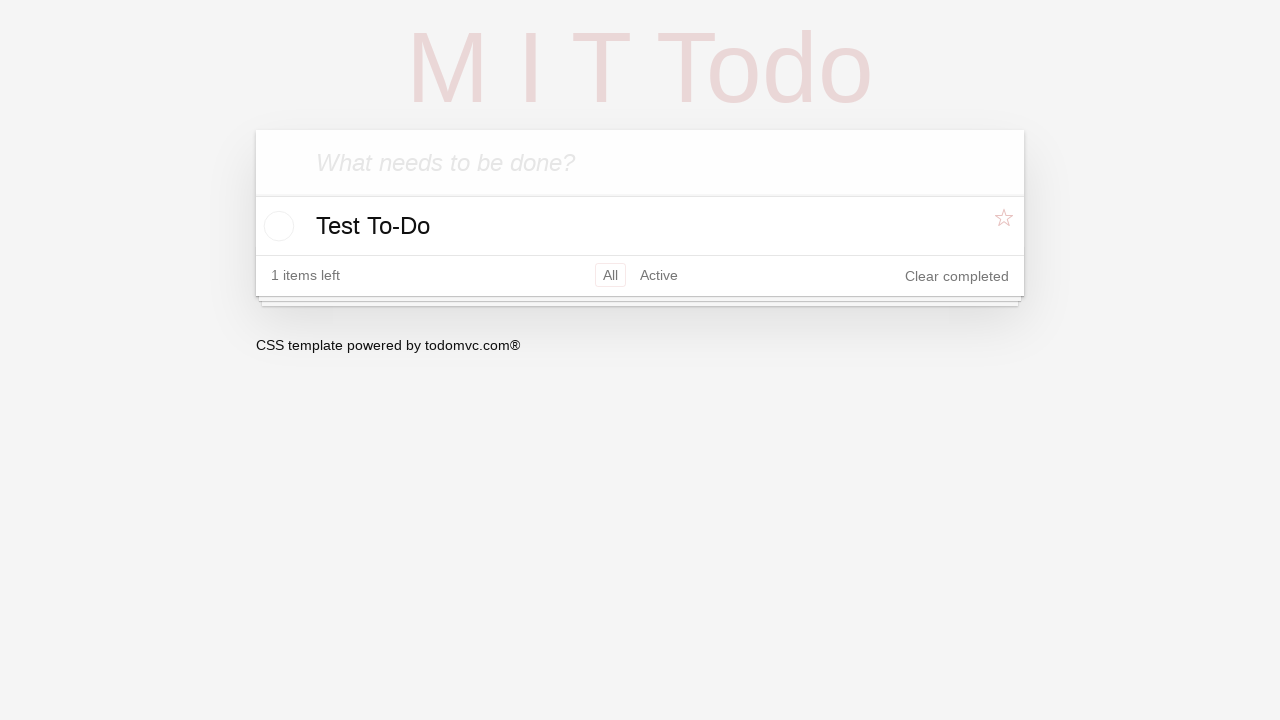

Todo item appeared in the list
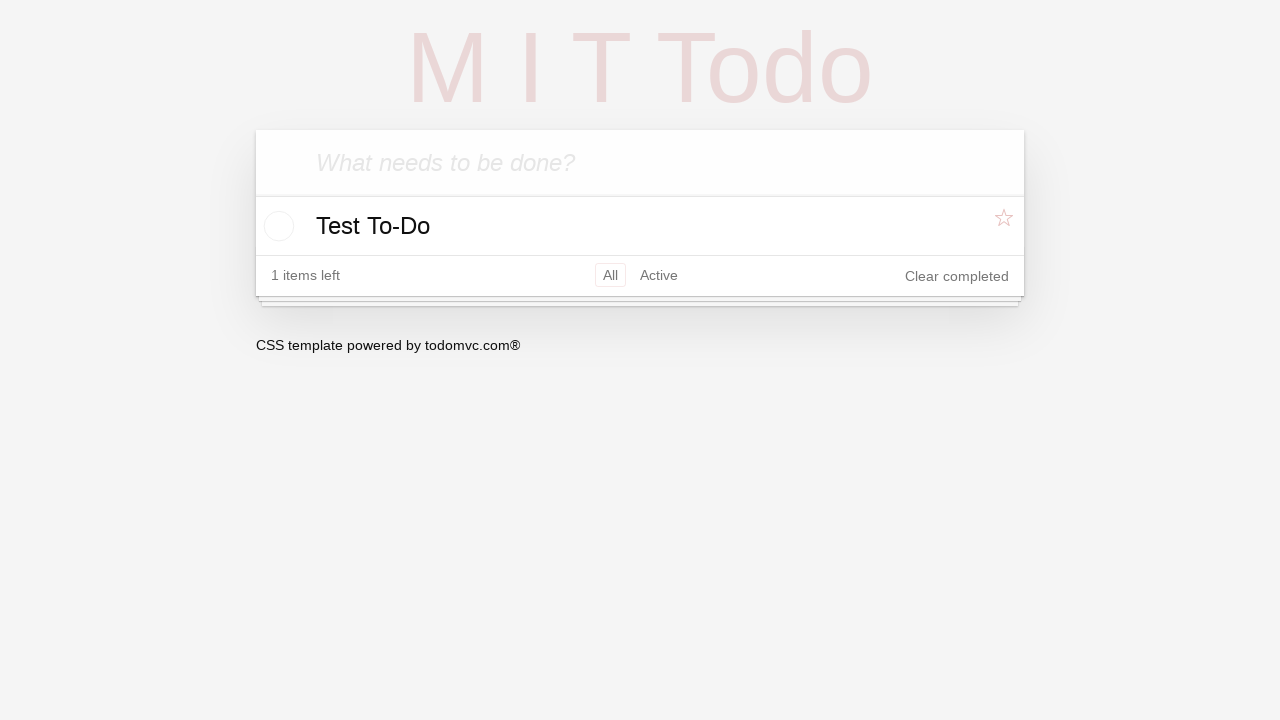

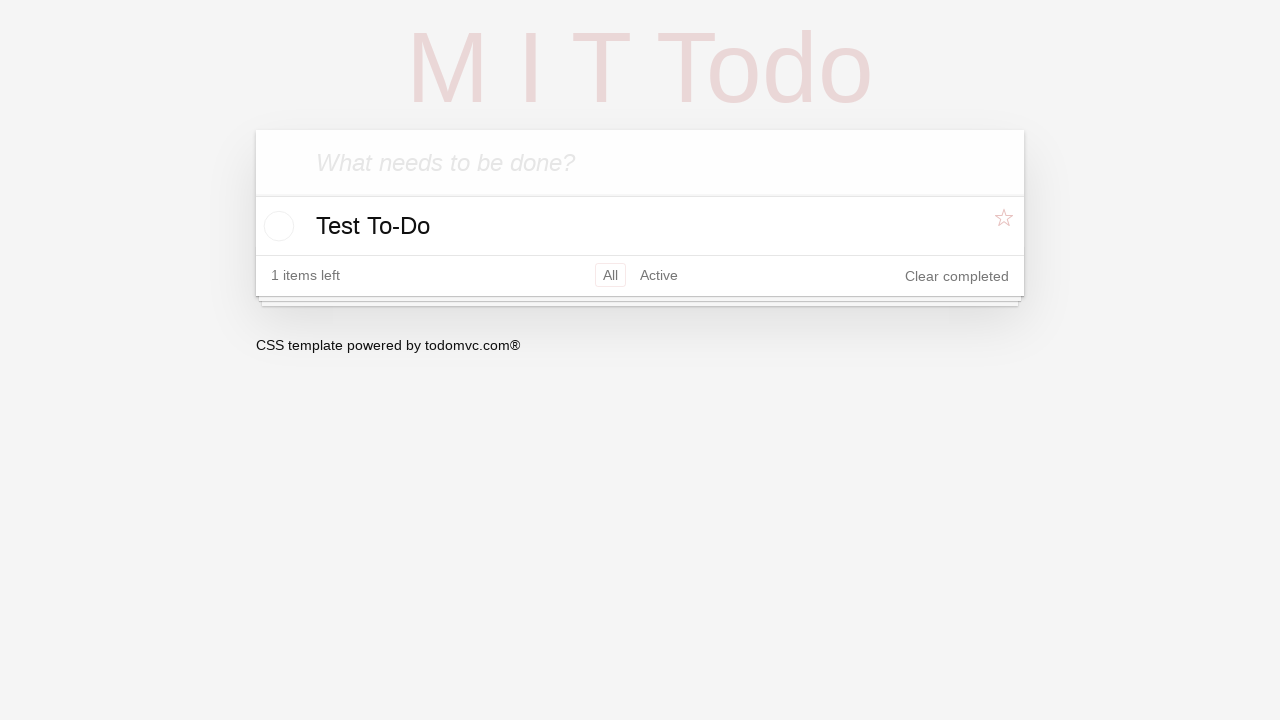